Tests select dropdown functionality by selecting options using different methods: by value, by index, and by label text

Starting URL: https://practice.cydeo.com/dropdown

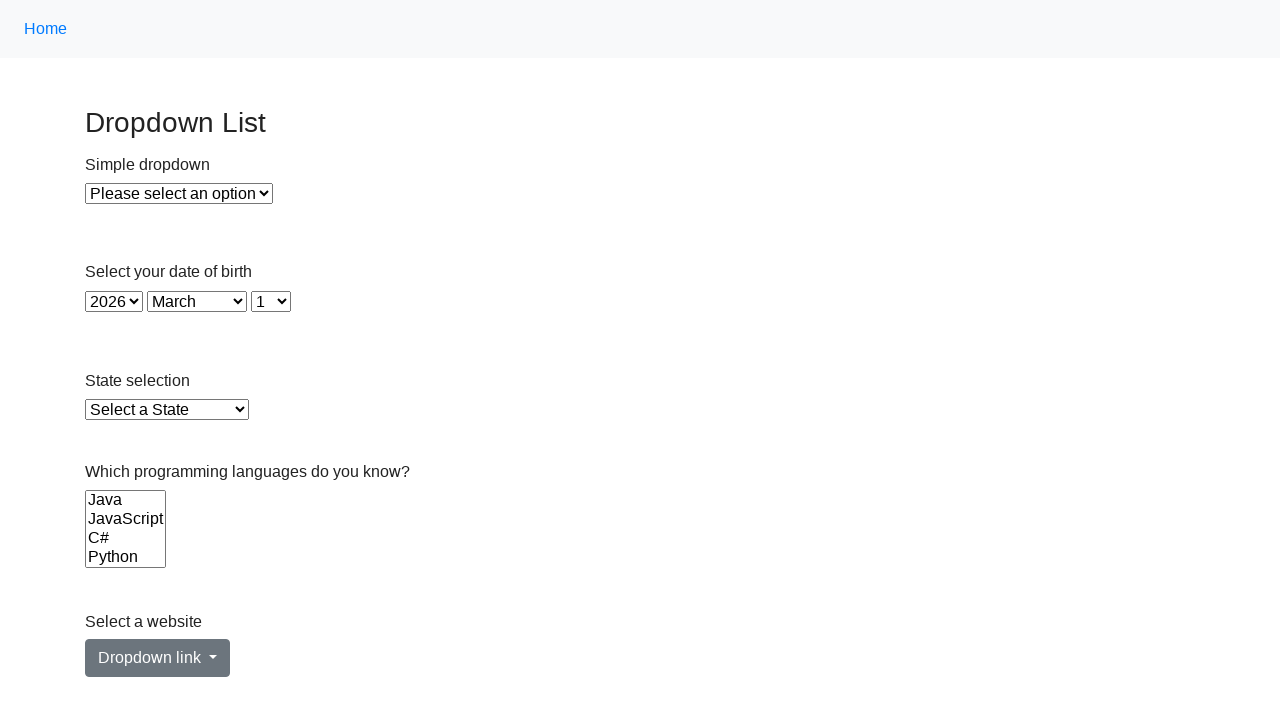

Located simple dropdown menu by id 'dropdown'
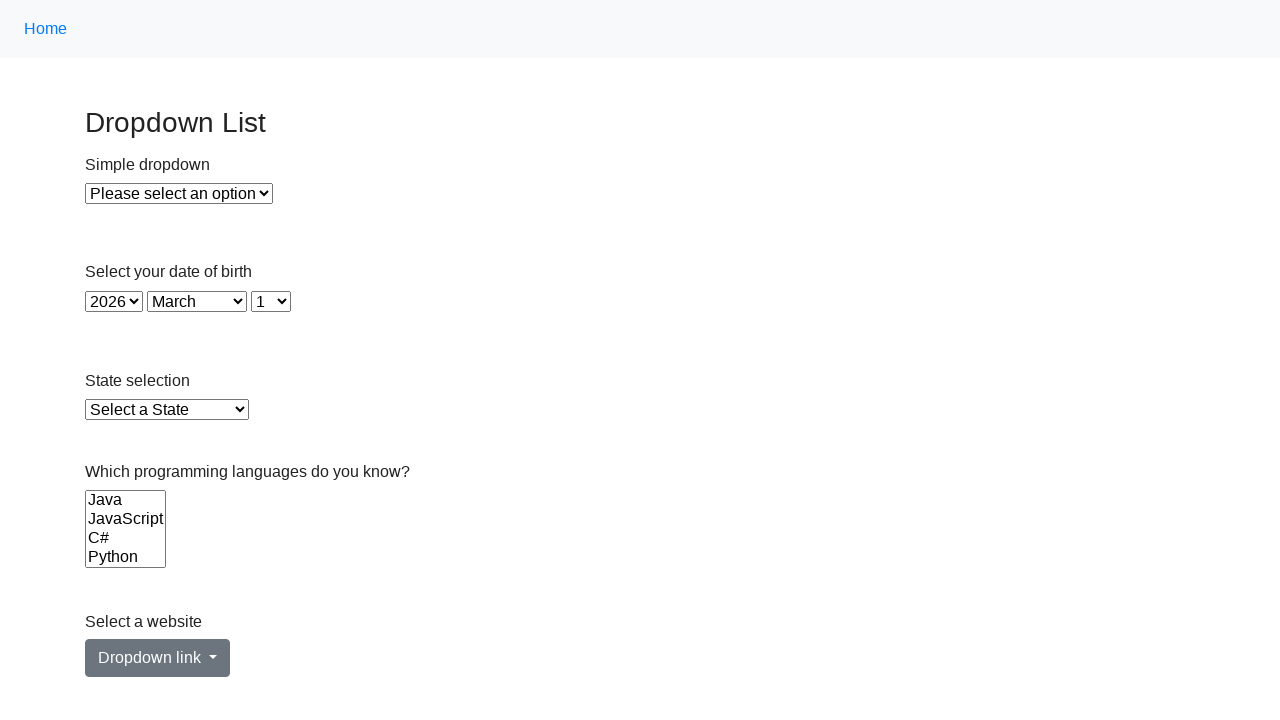

Selected dropdown option by value '1' on xpath=//select[@id='dropdown']
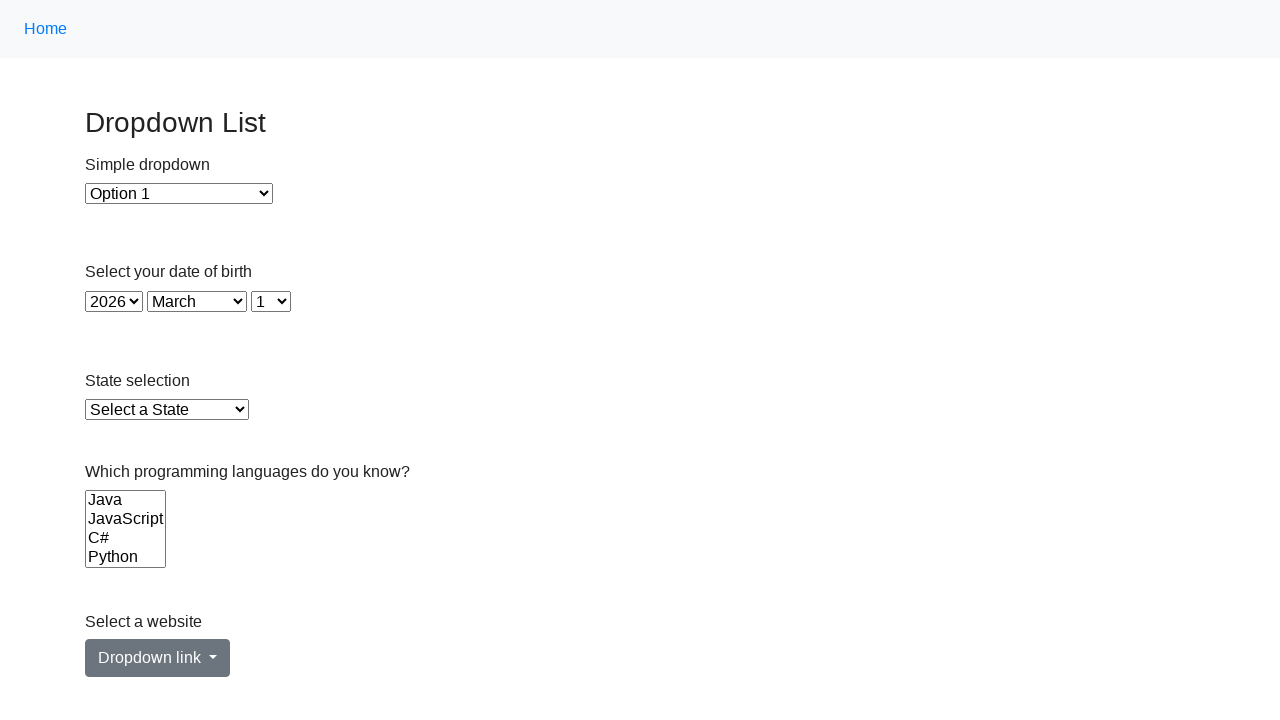

Selected dropdown option by index 2 on xpath=//select[@id='dropdown']
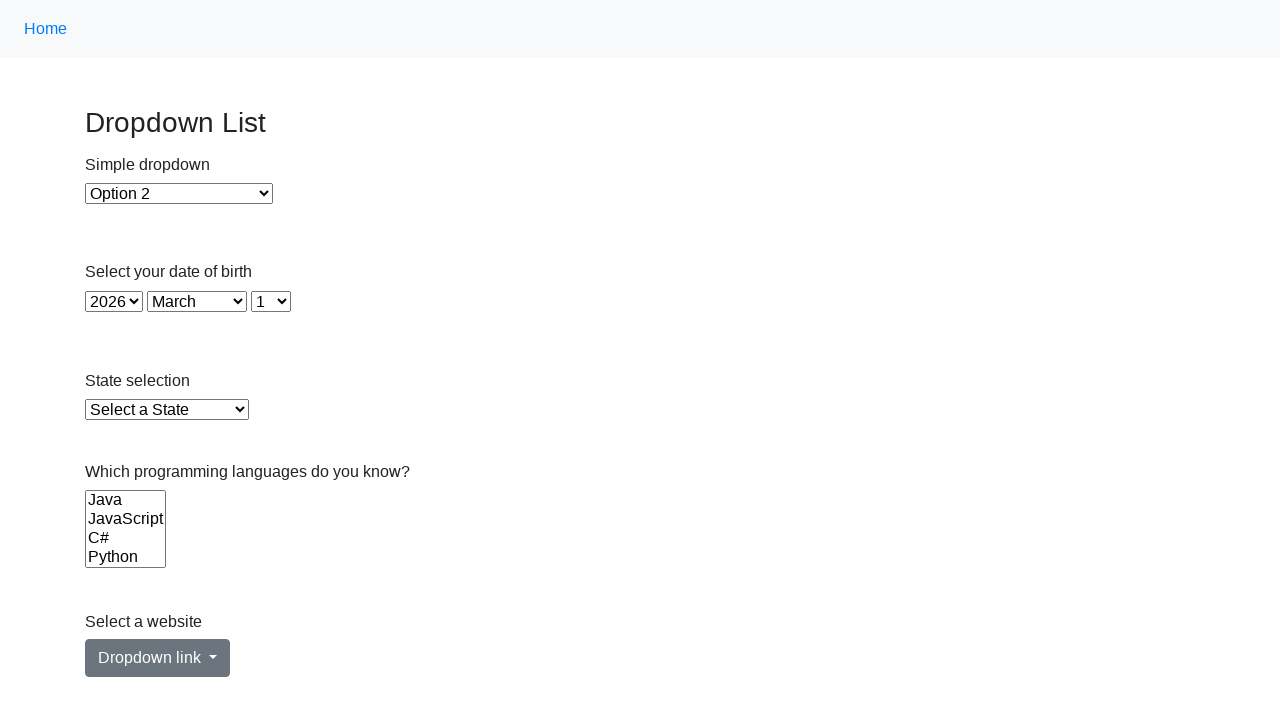

Selected dropdown option by label 'Option 1' on xpath=//select[@id='dropdown']
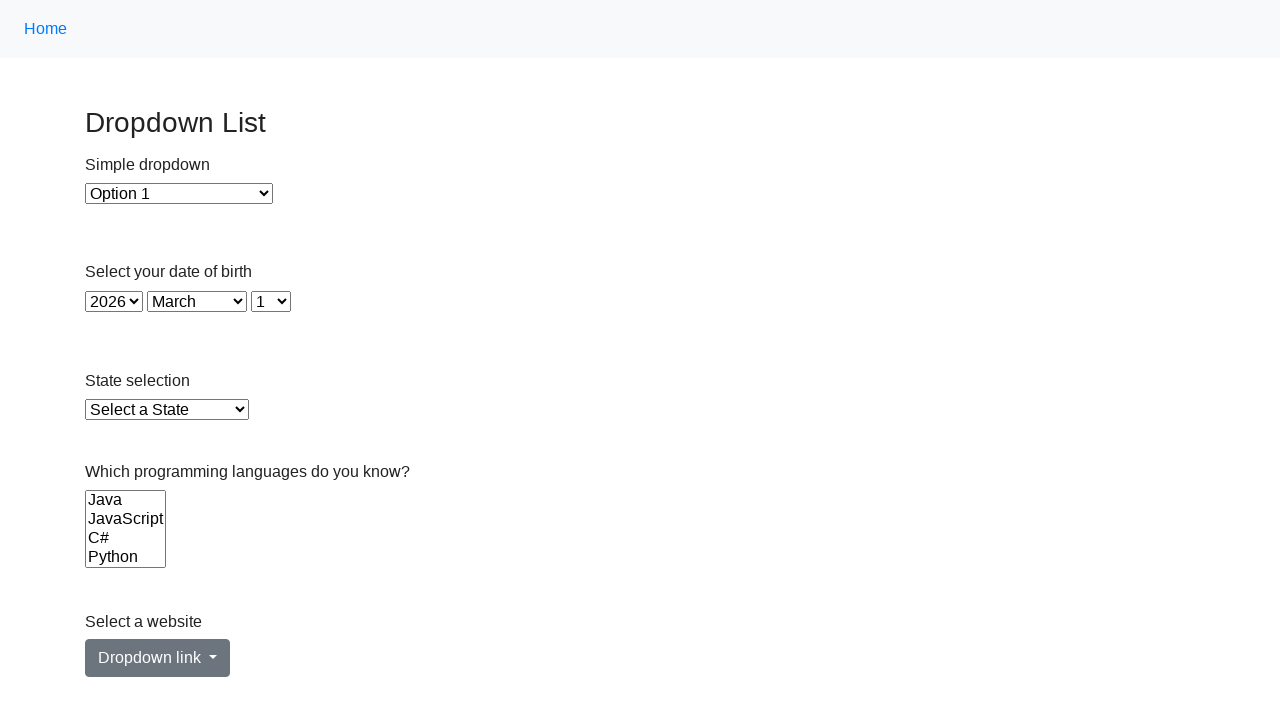

Verified dropdown is visible and interactive
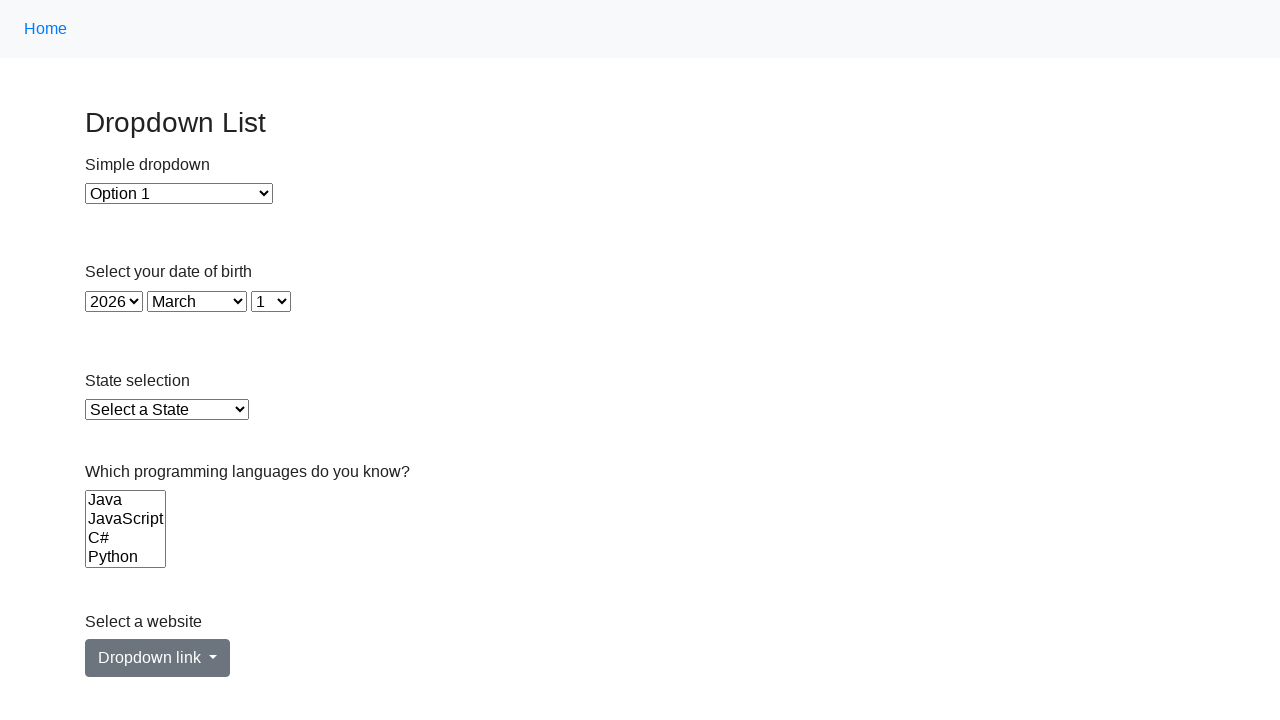

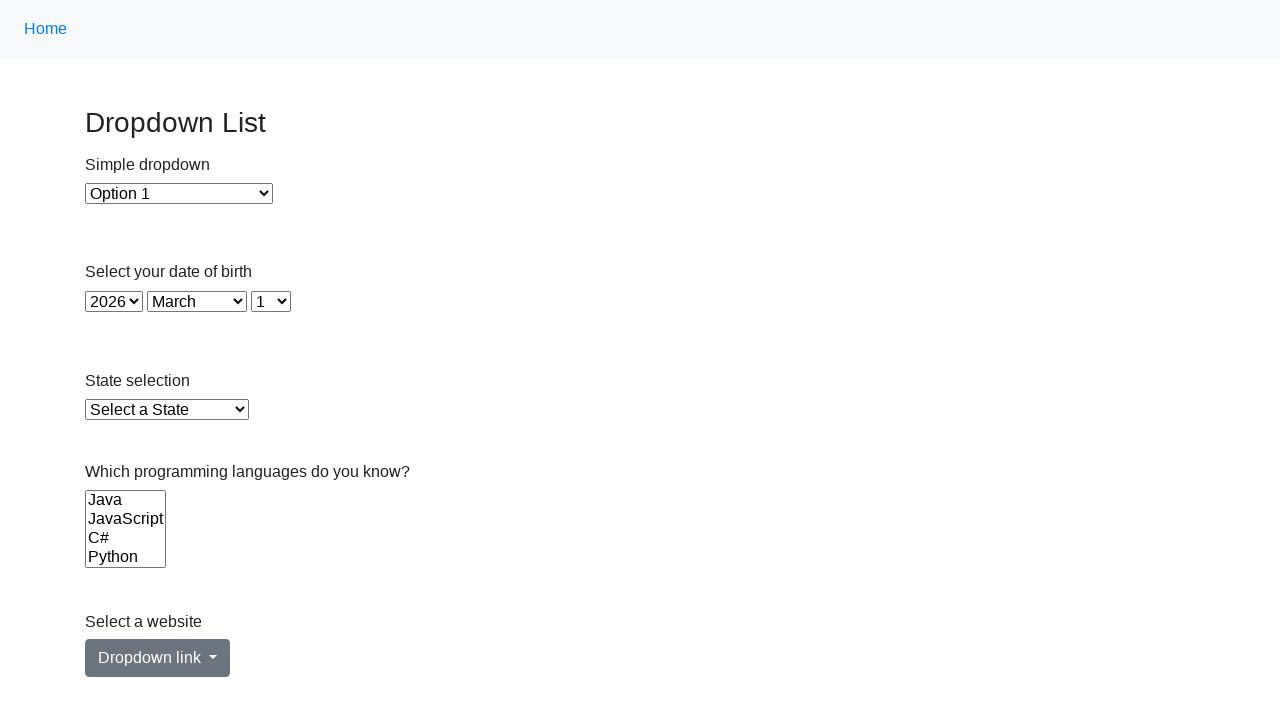